Tests opening a new browser window using Playwright's multi-context/page capabilities, navigates to a different page in the new window, and verifies that two pages are open.

Starting URL: https://the-internet.herokuapp.com

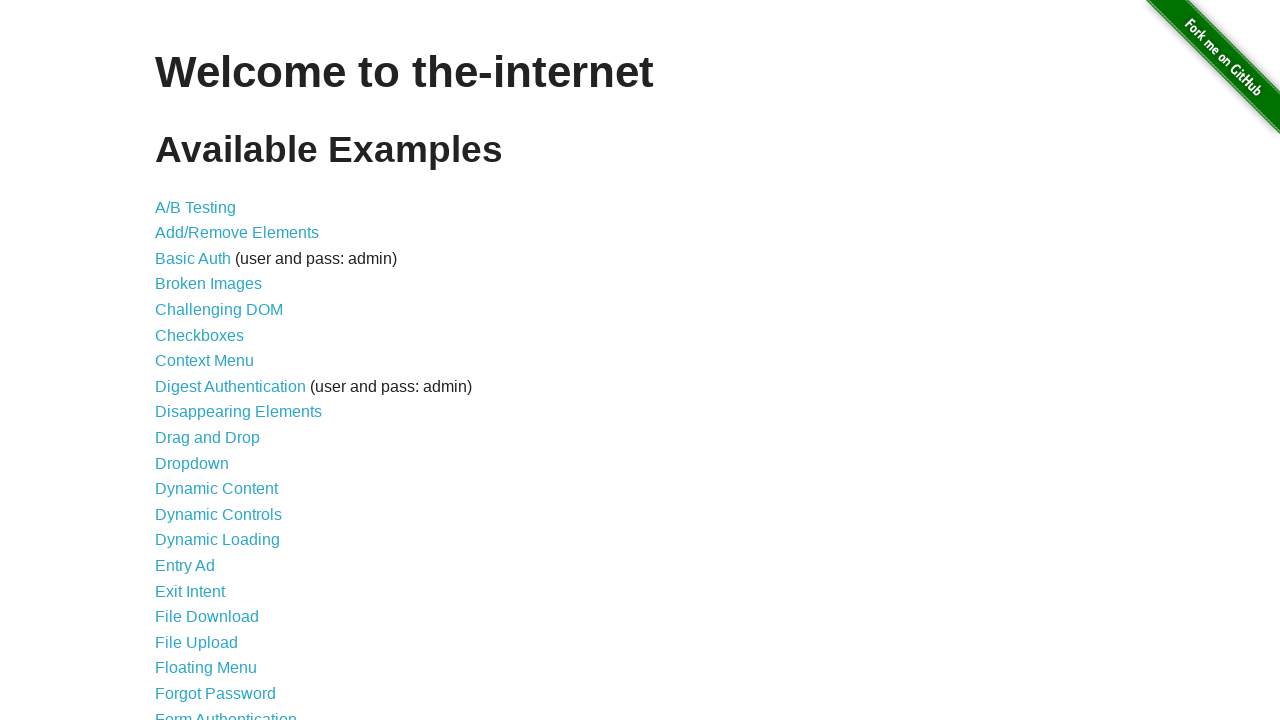

Opened a new page in the same context
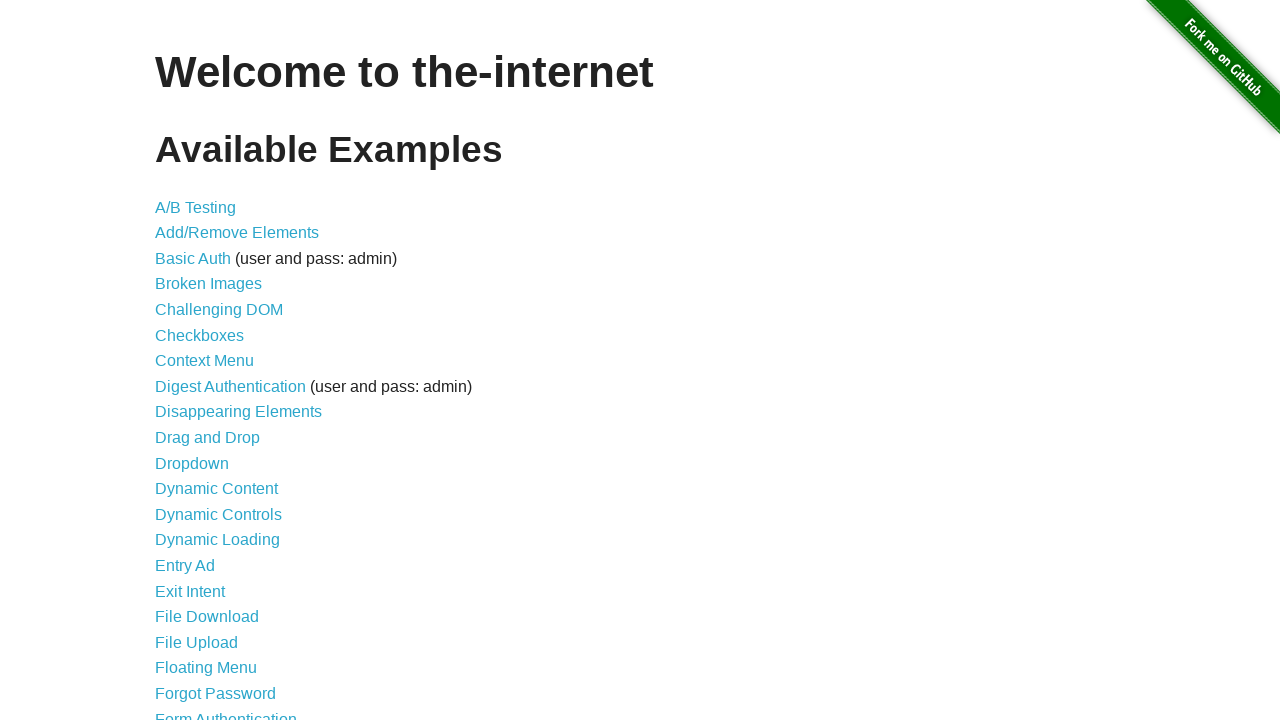

Navigated new page to typos URL
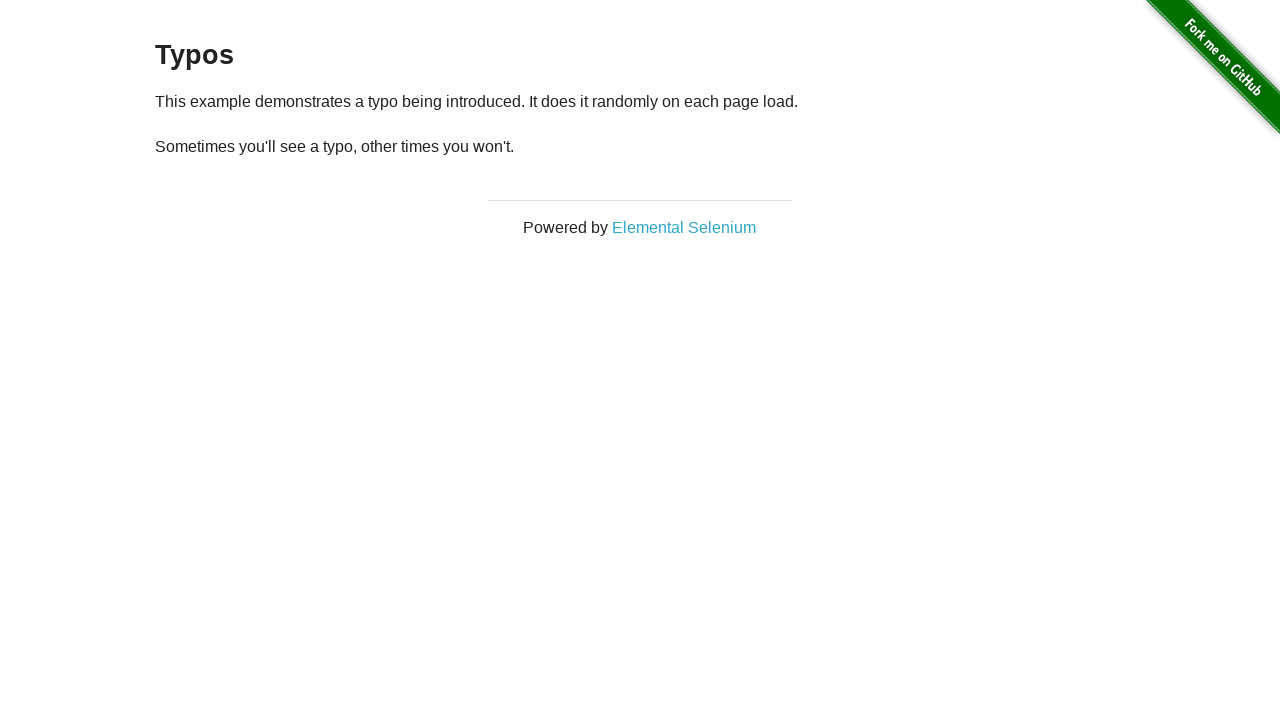

Verified that 2 pages are open in the context
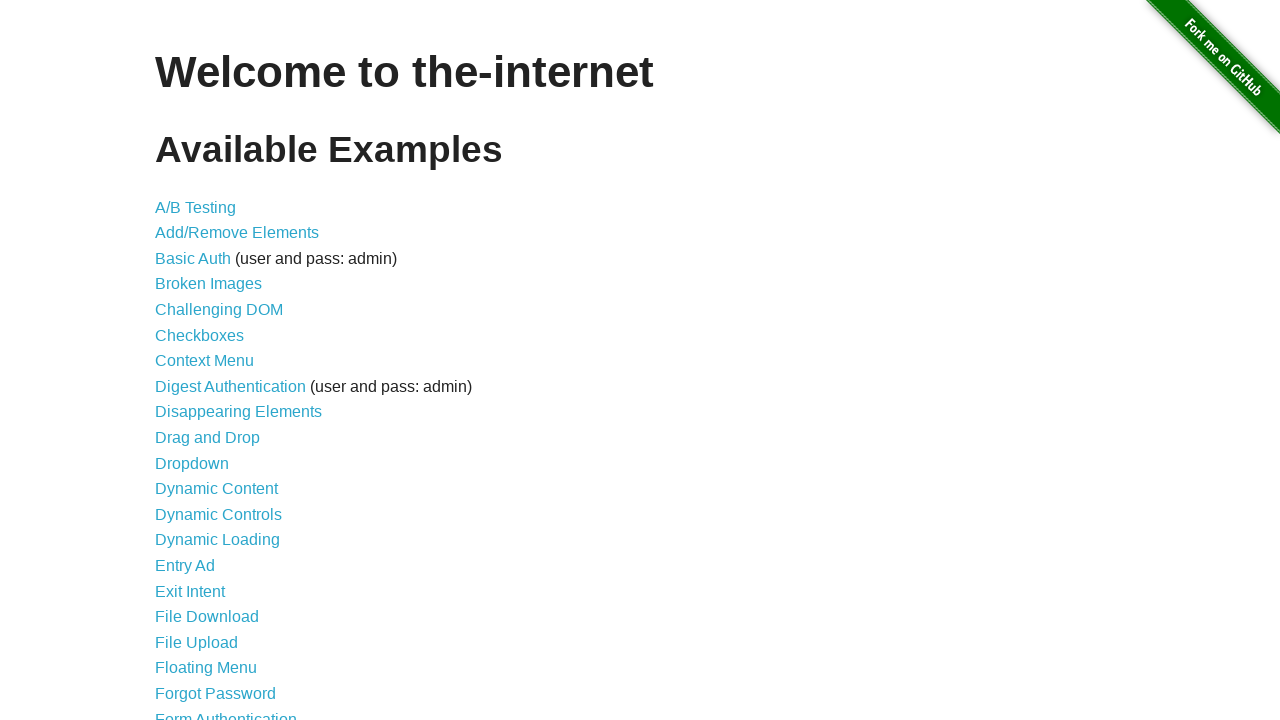

Waited for h3 element to load on new page, confirming navigation was successful
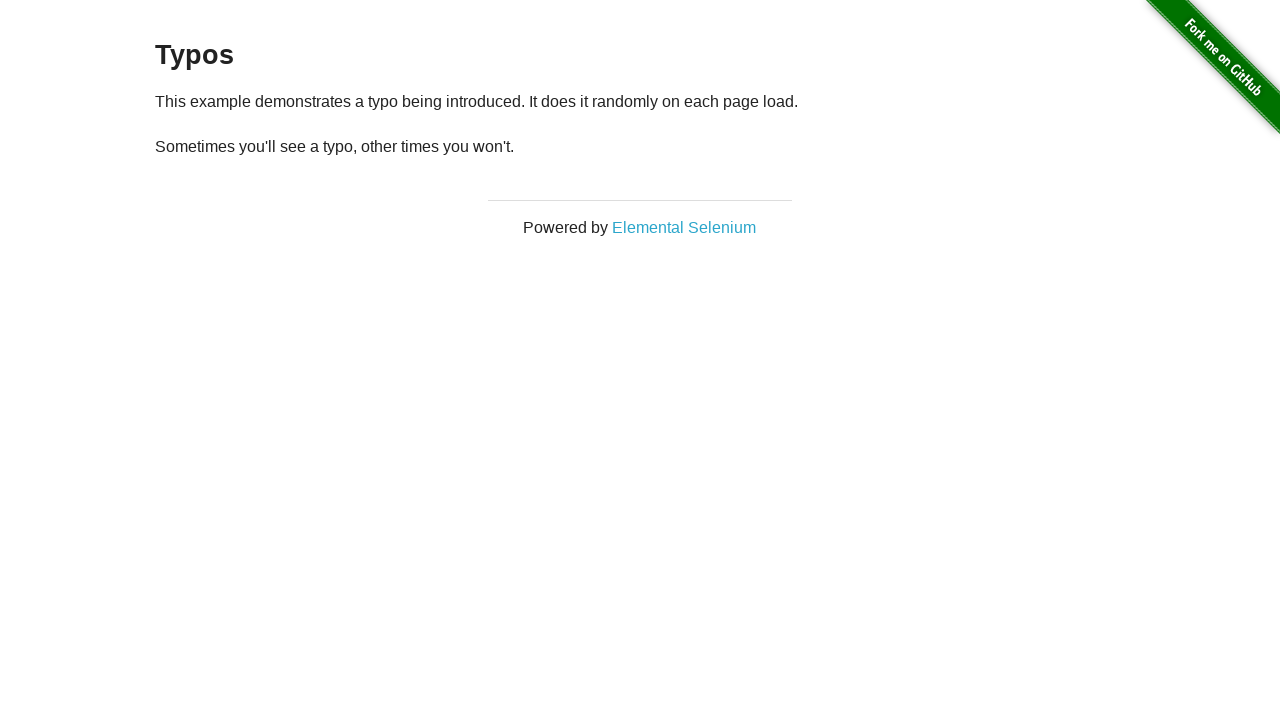

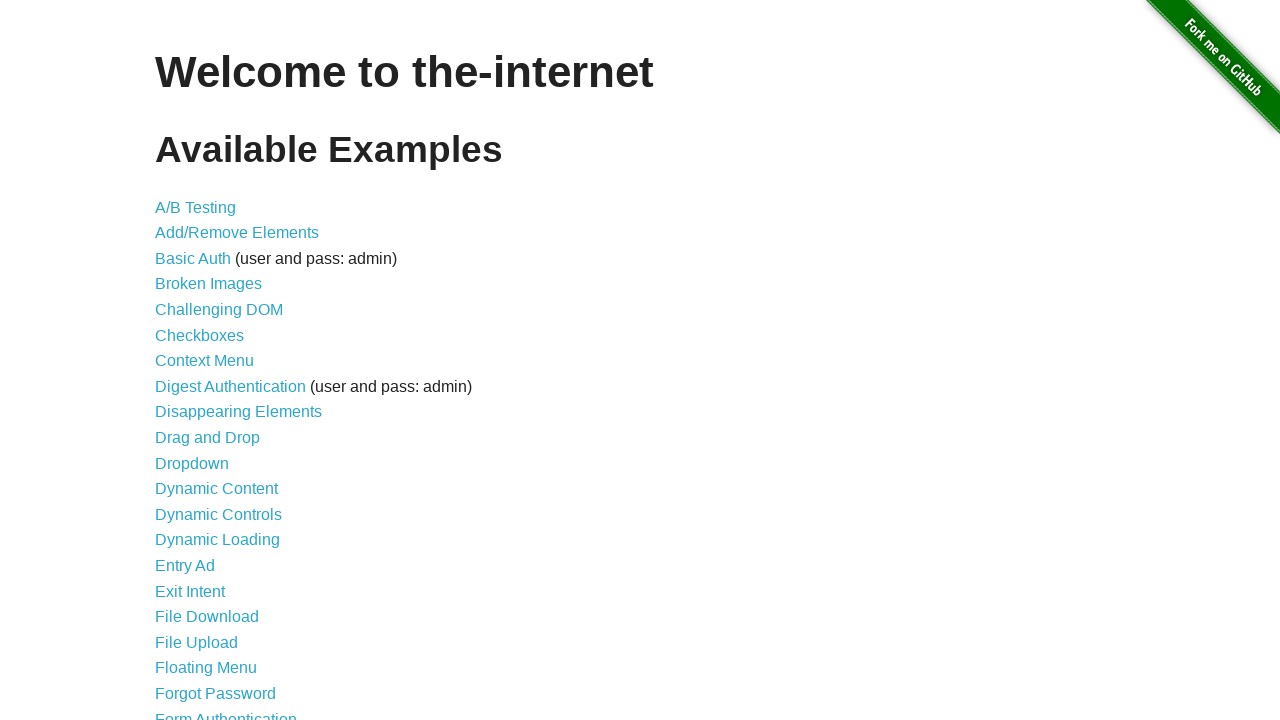